Navigates to the SyntaxTechs homepage and verifies the page loads by checking the URL and page title.

Starting URL: https://syntaxtechs.com/

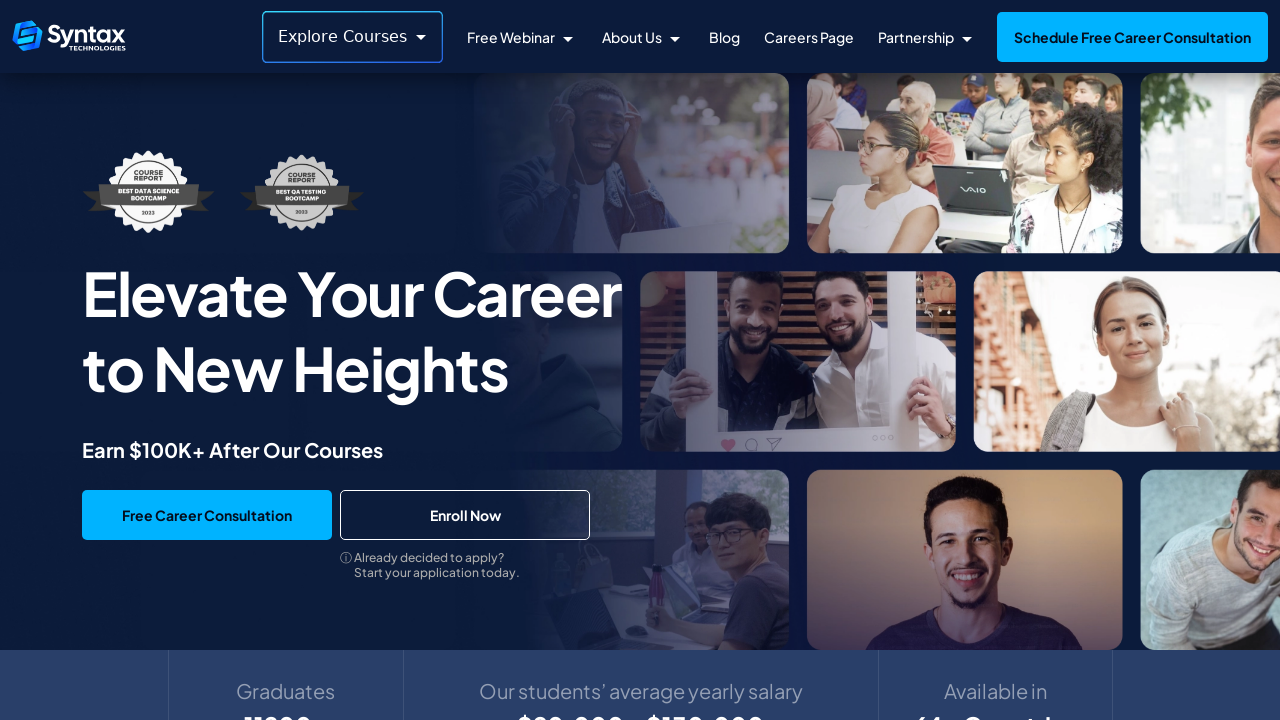

Waited for page to reach domcontentloaded state
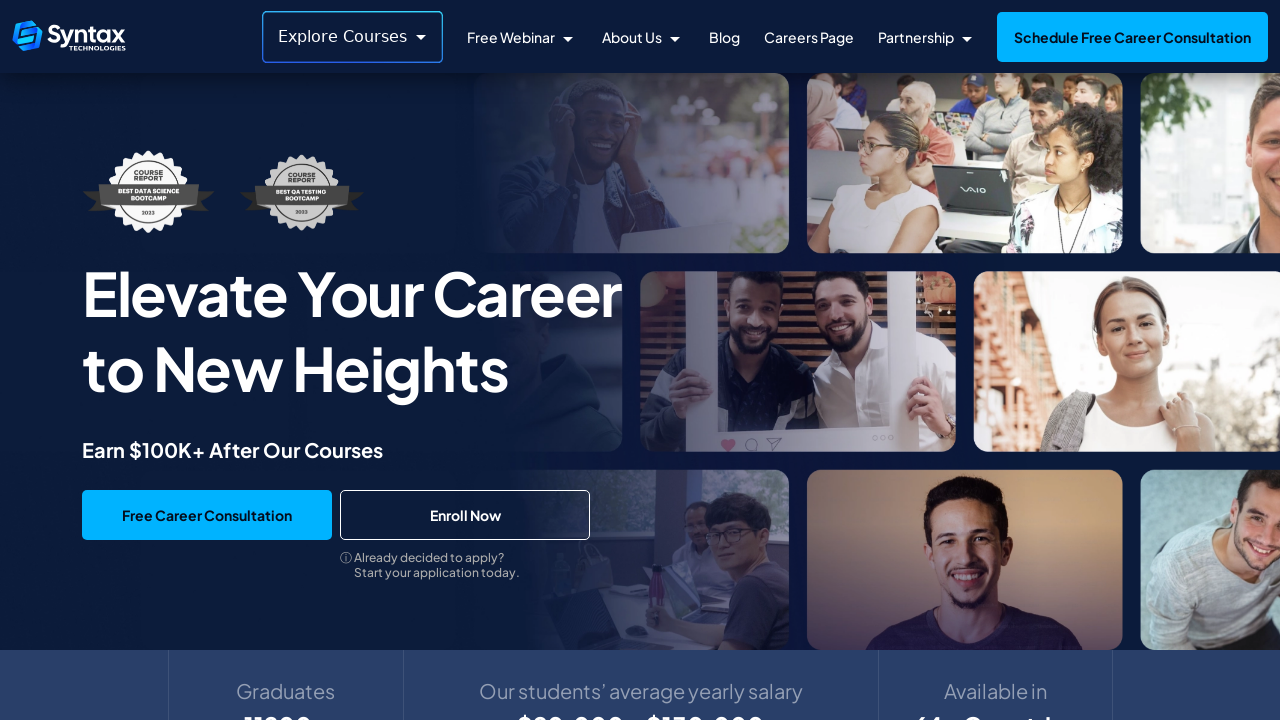

Retrieved current URL: https://www.syntaxtechs.com/
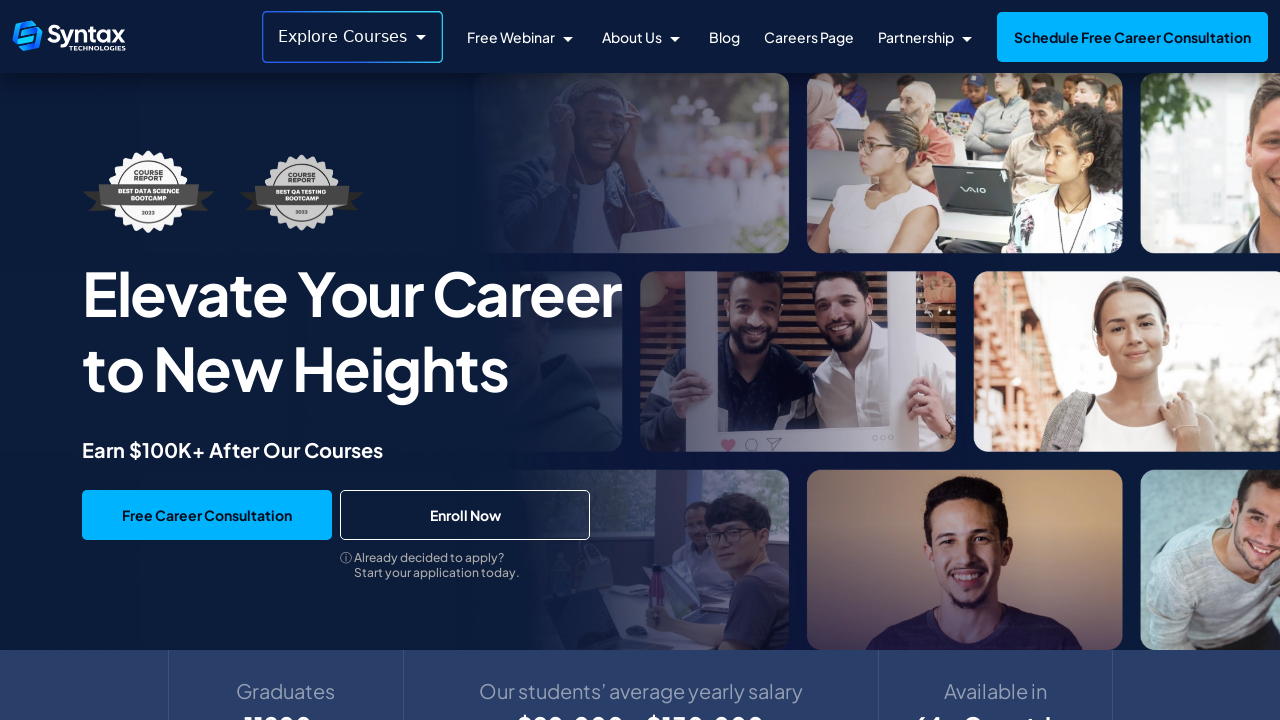

Retrieved page title: Syntax Technologies: Top Online Courses & Certifications
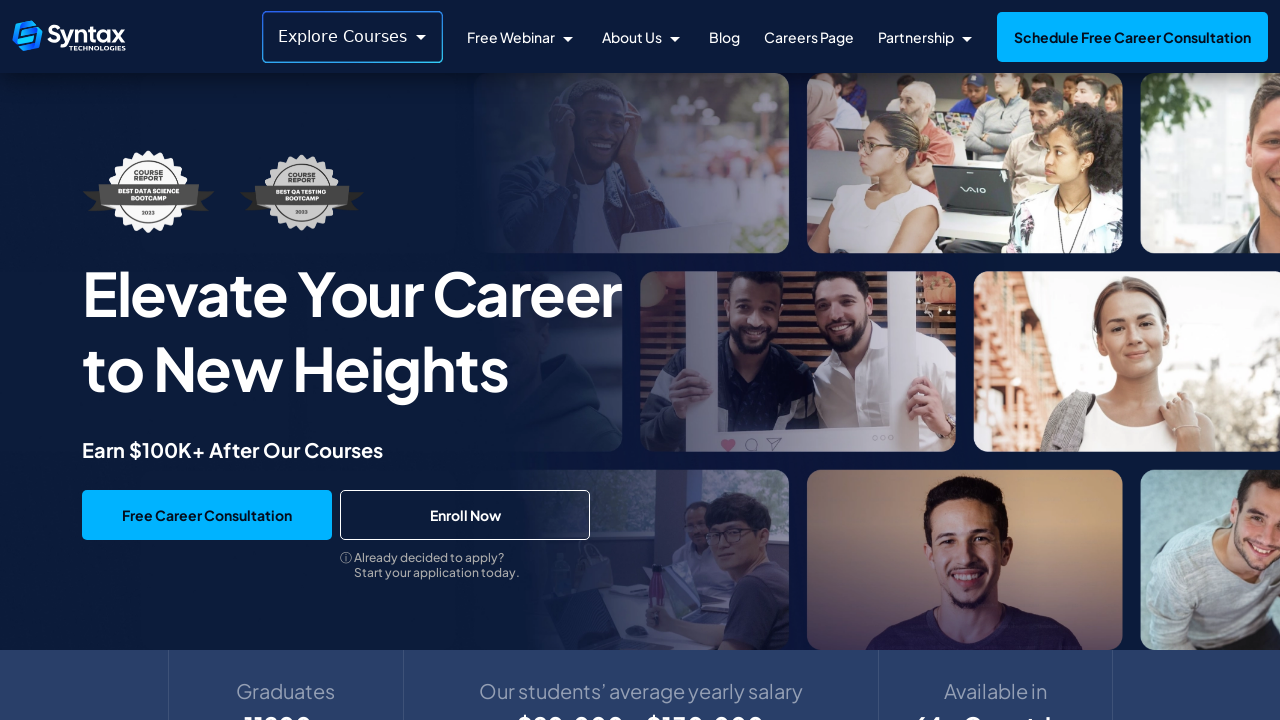

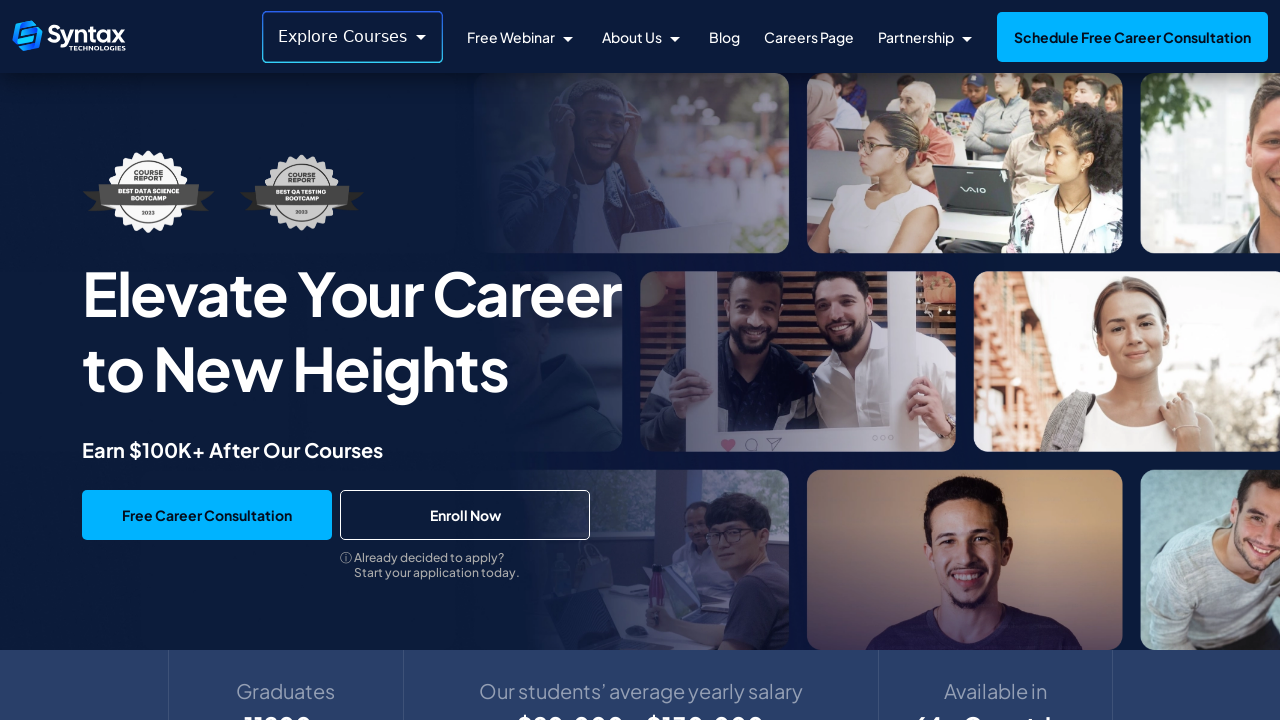